Tests a simple greeting form by entering a name and verifying the greeting message

Starting URL: https://lm.skillbox.ru/qa_tester/module01/

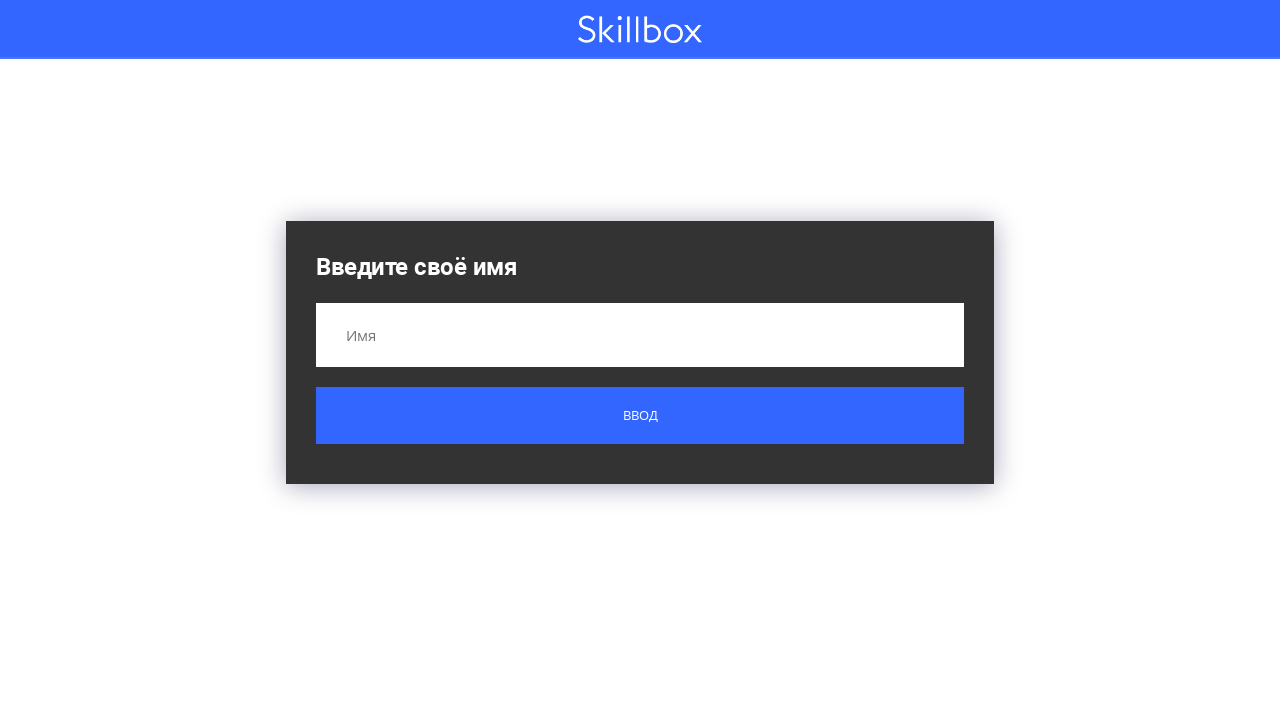

Filled name field with 'Вася' on input[name='name']
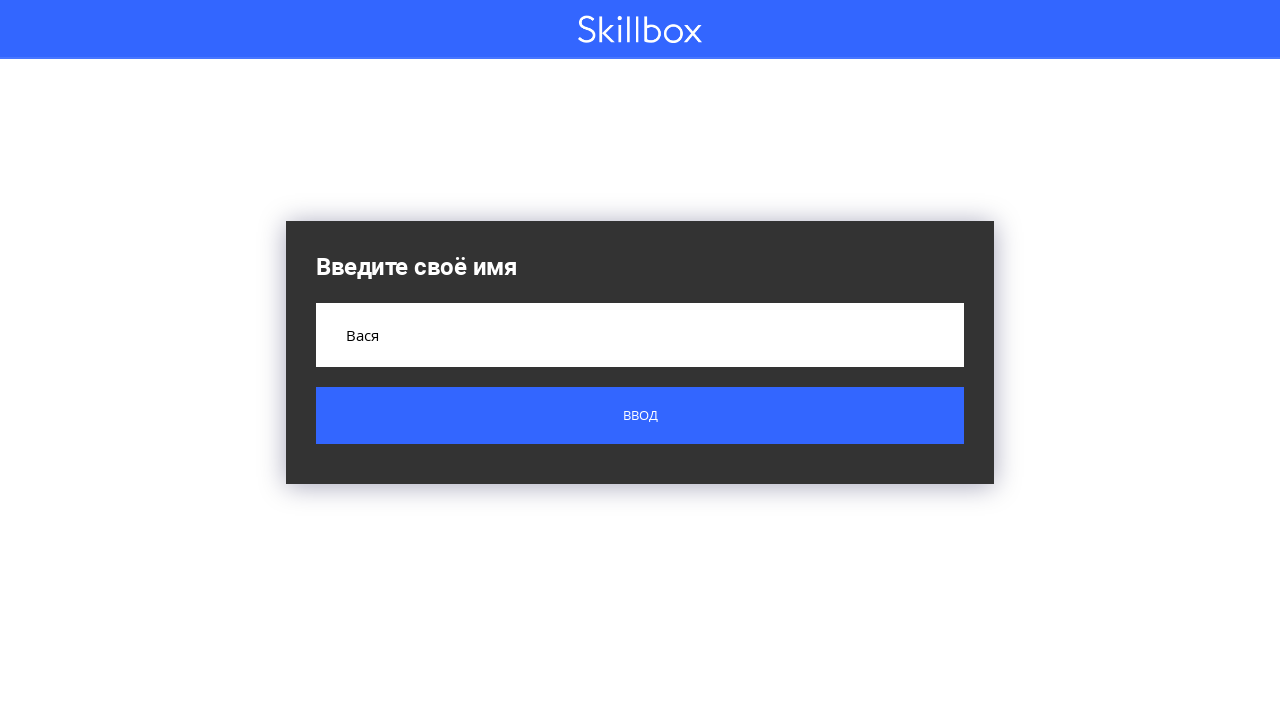

Clicked submit button at (640, 416) on .button
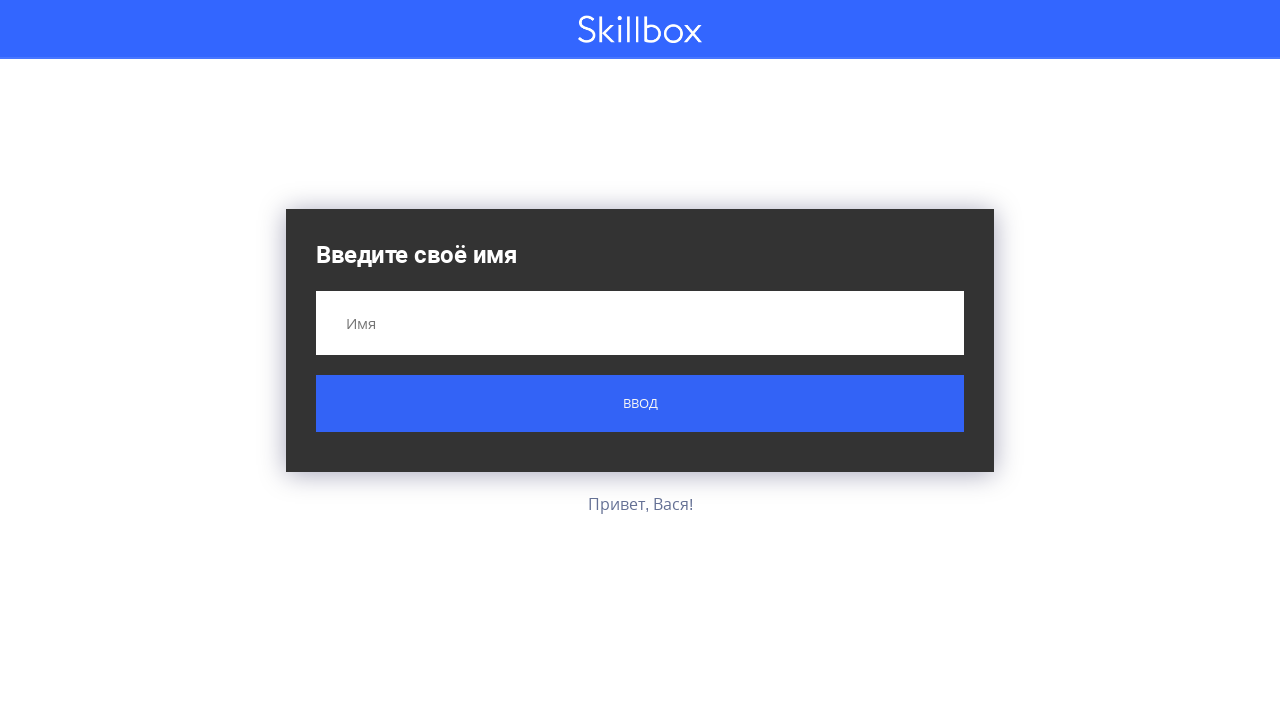

Greeting message appeared on screen
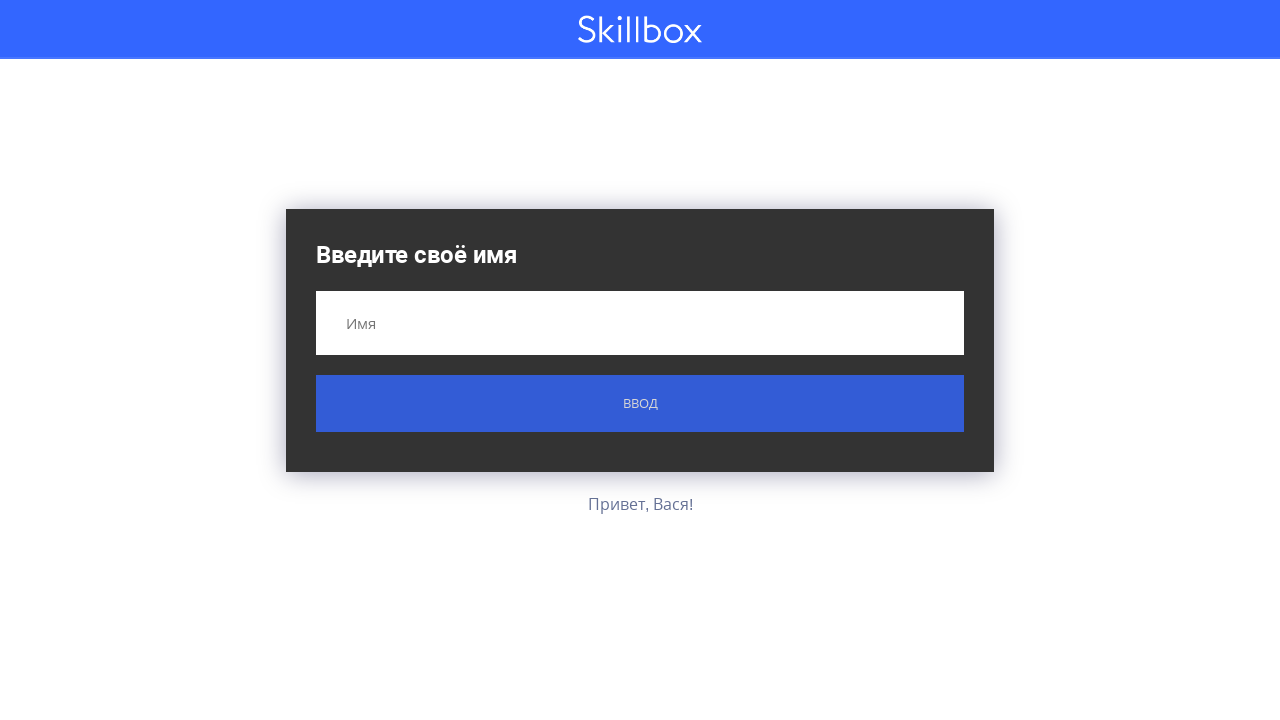

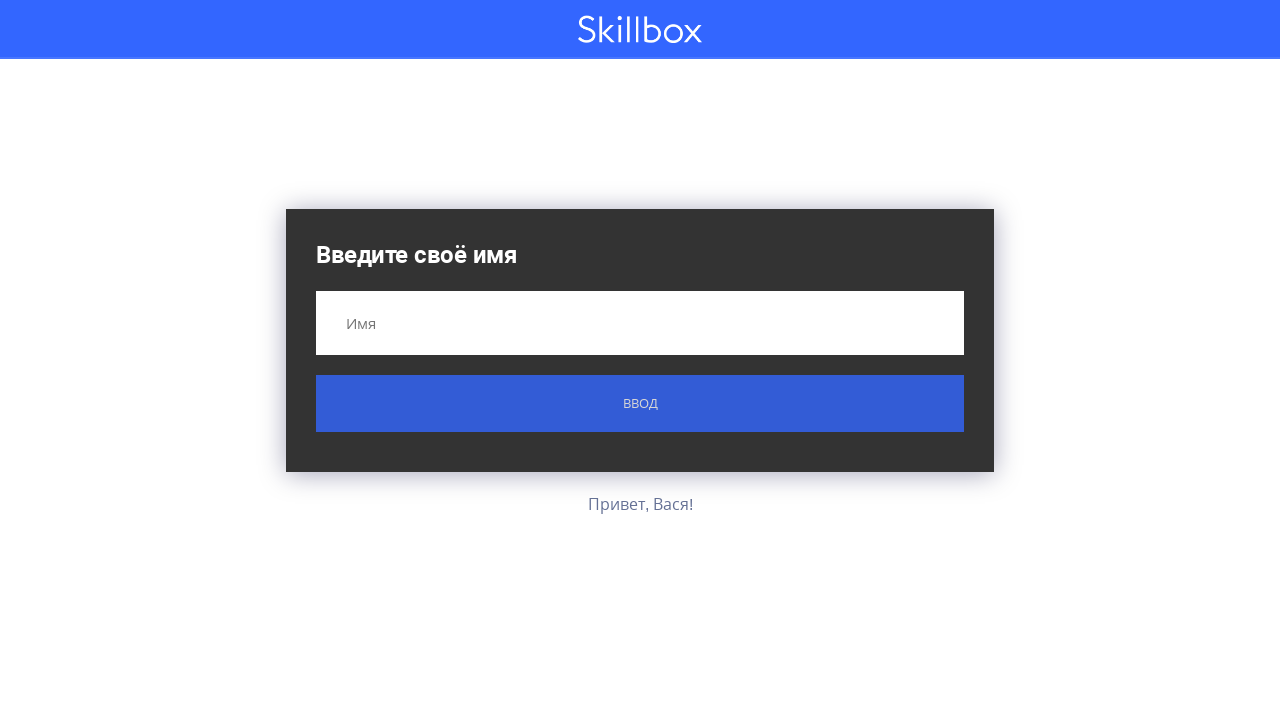